Fills out a text box form with user information including name, email, and addresses, then submits the form and verifies the displayed results

Starting URL: http://demoqa.com/text-box

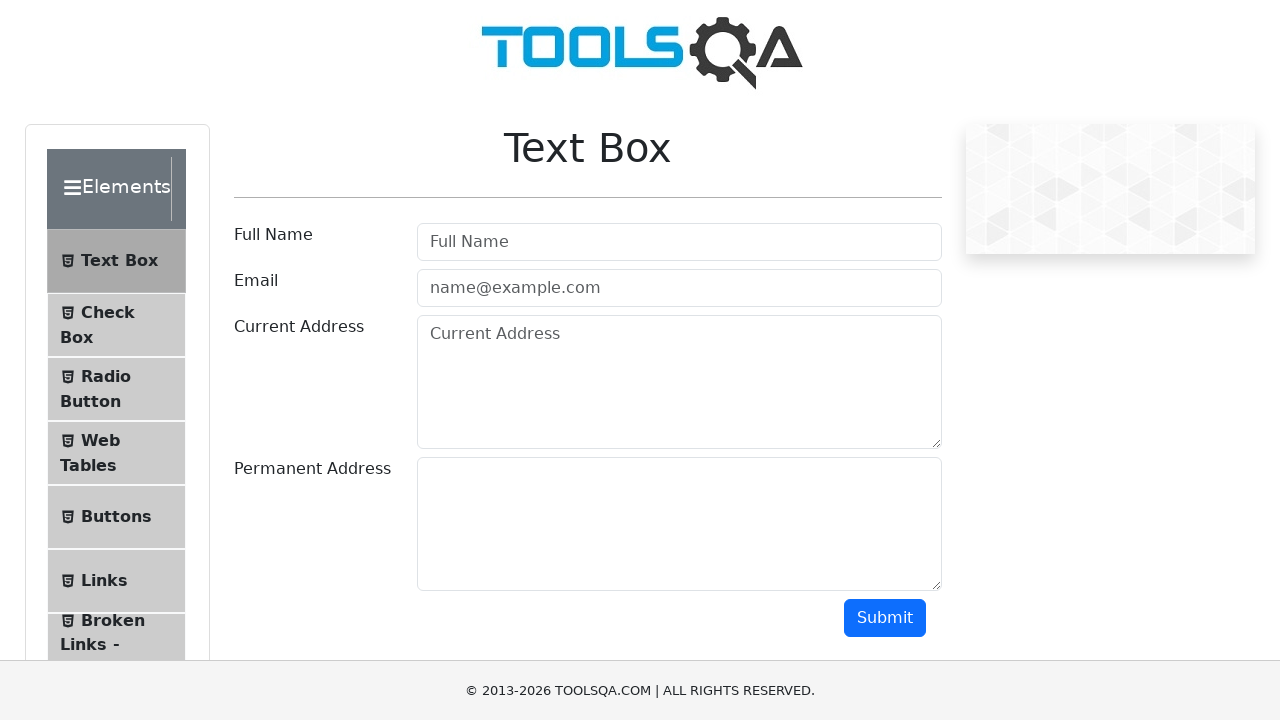

Filled userName field with 'Automation' on #userName
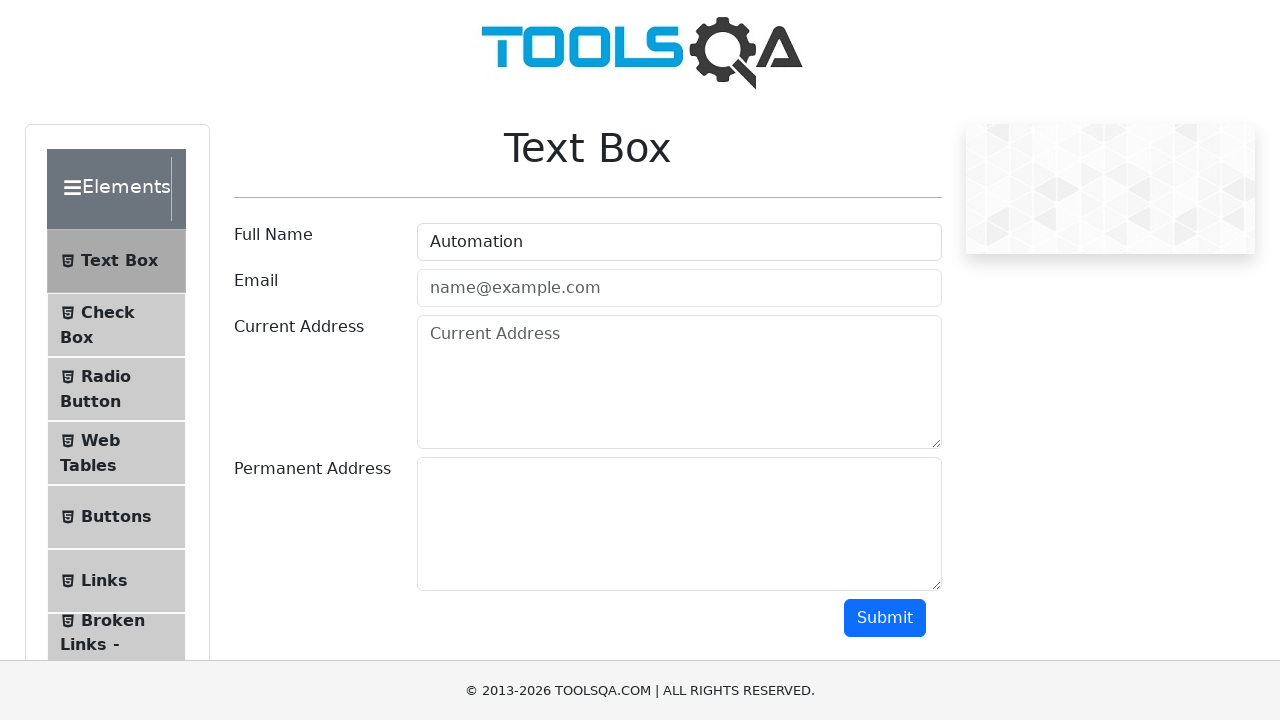

Filled userEmail field with 'Testing@gmail.com' on #userEmail
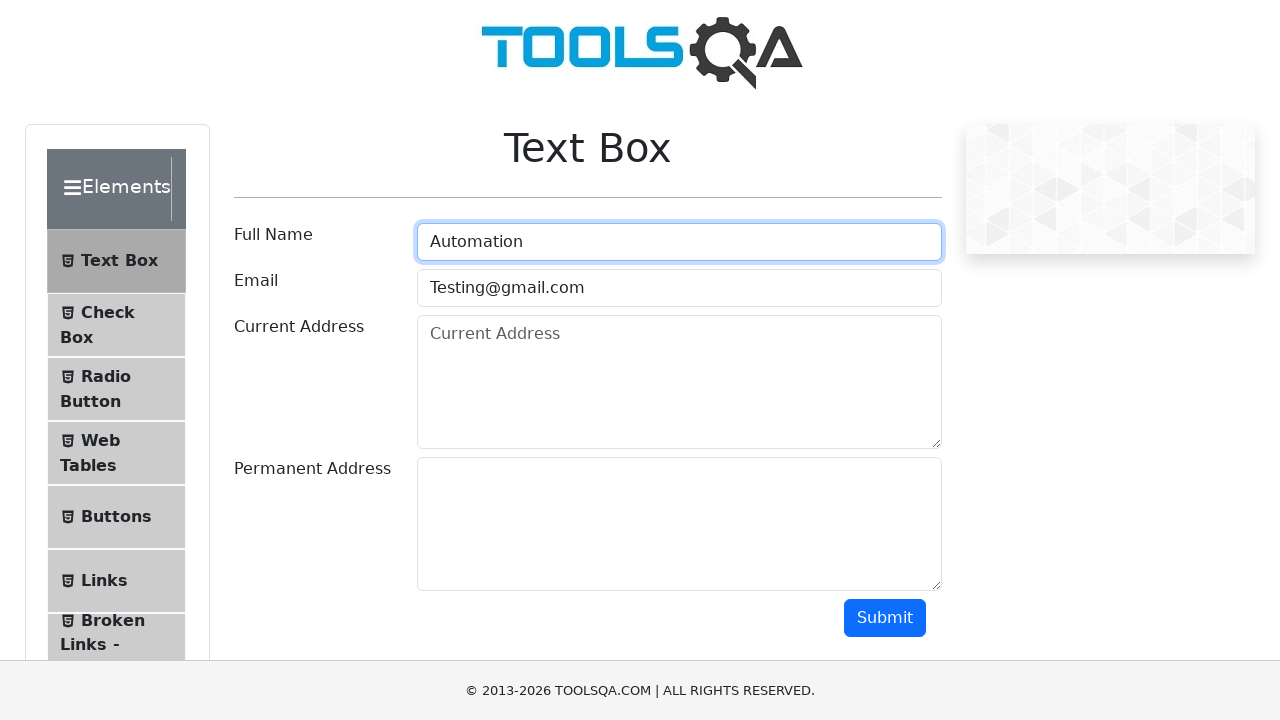

Filled currentAddress field with 'Testing Current Address part 1' on #currentAddress
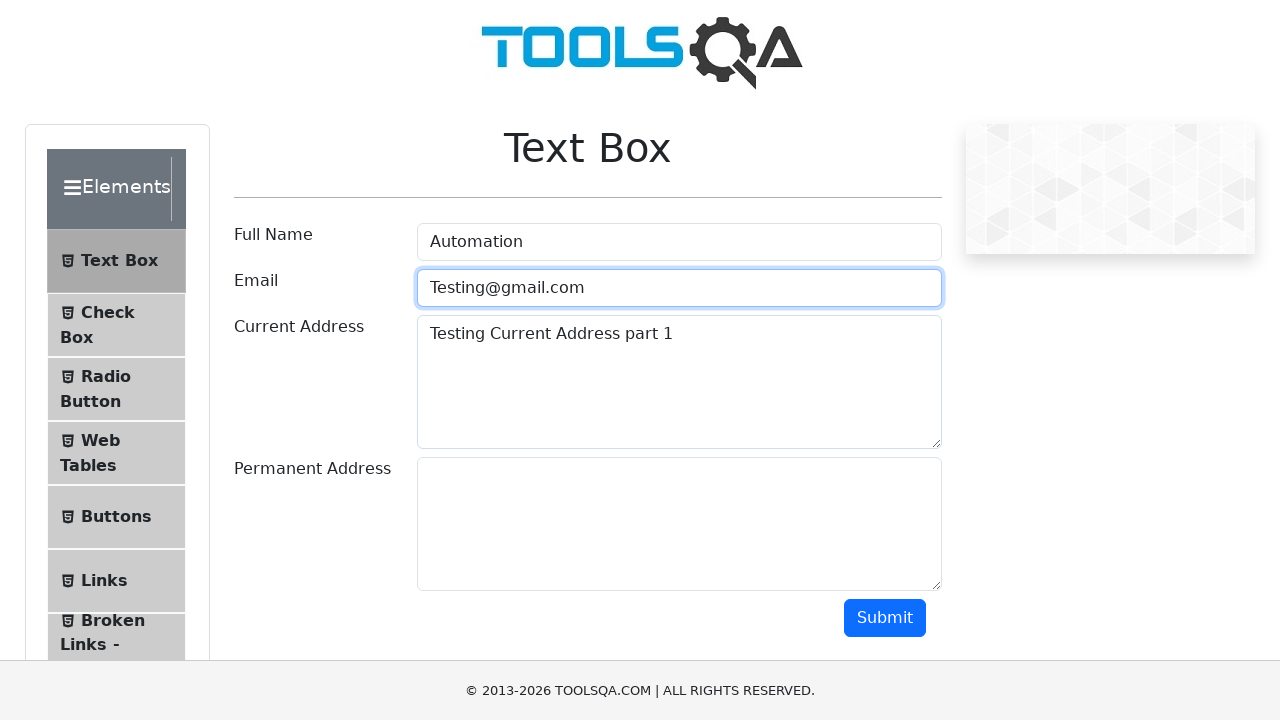

Filled permanentAddress field with 'Testing Current Address part 2' on #permanentAddress
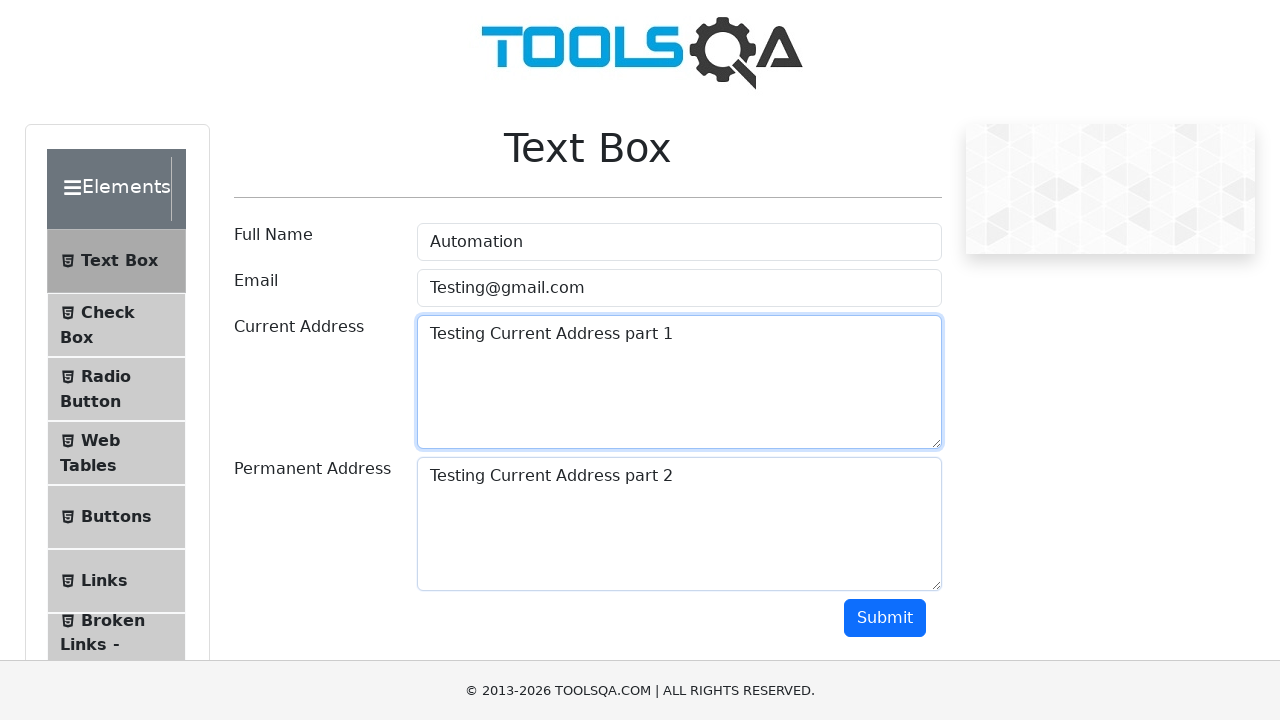

Clicked submit button to submit the form at (885, 618) on #submit
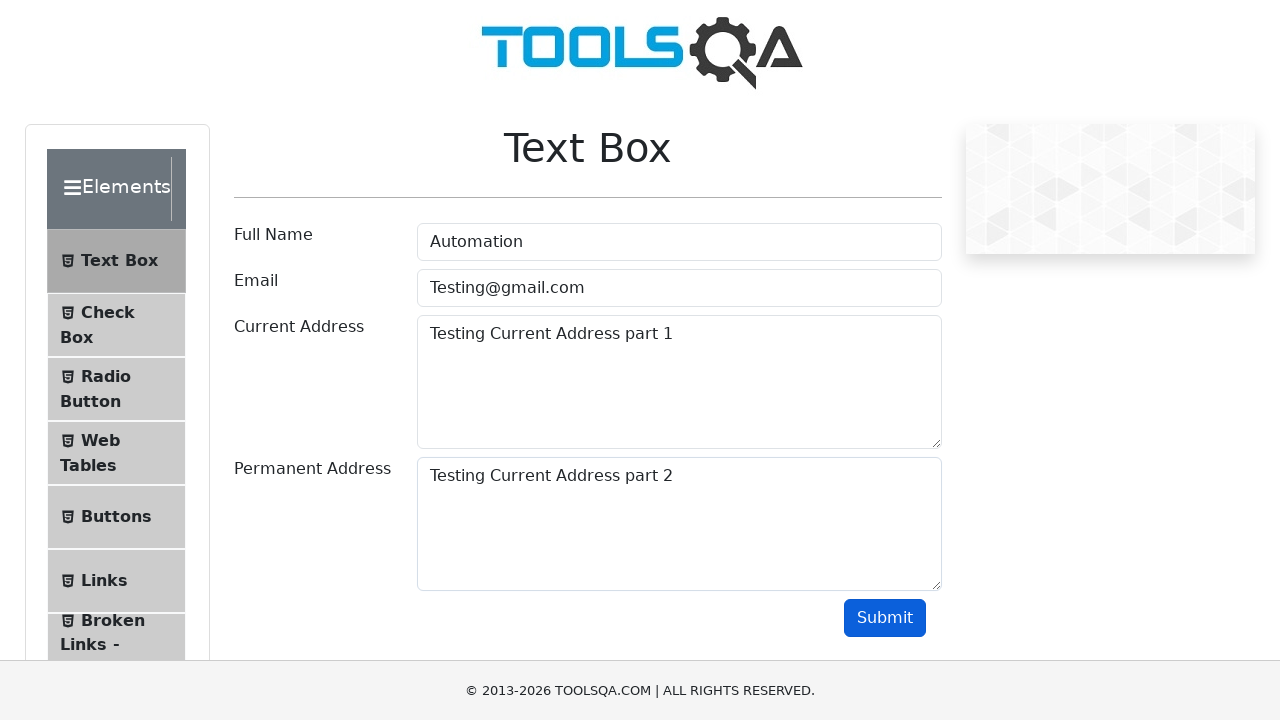

Form results loaded and name element is visible
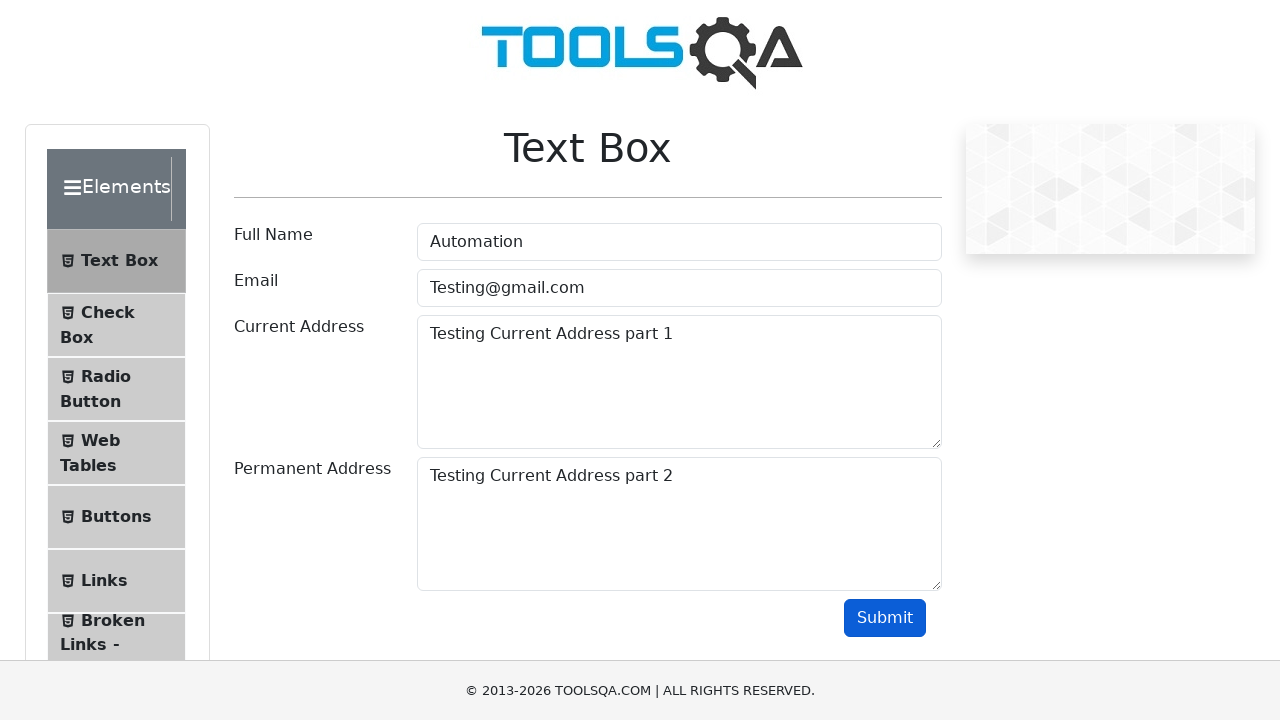

Retrieved and printed name from results
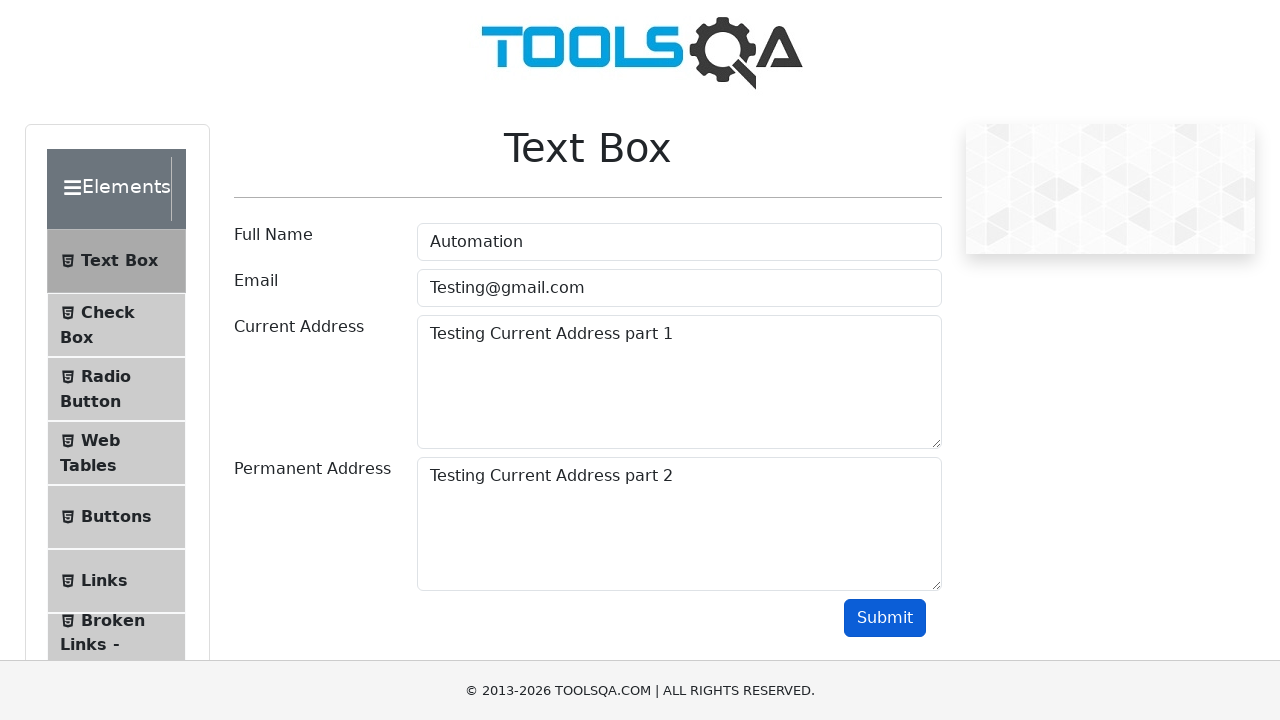

Retrieved and printed email from results
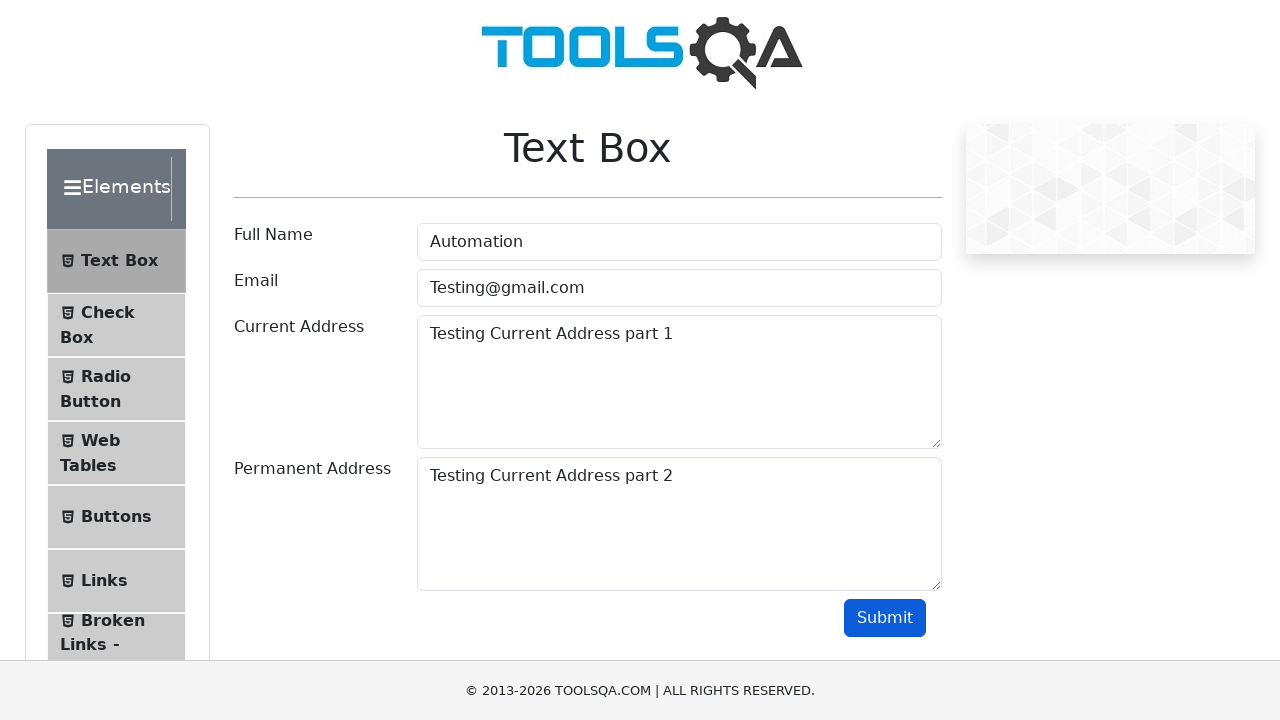

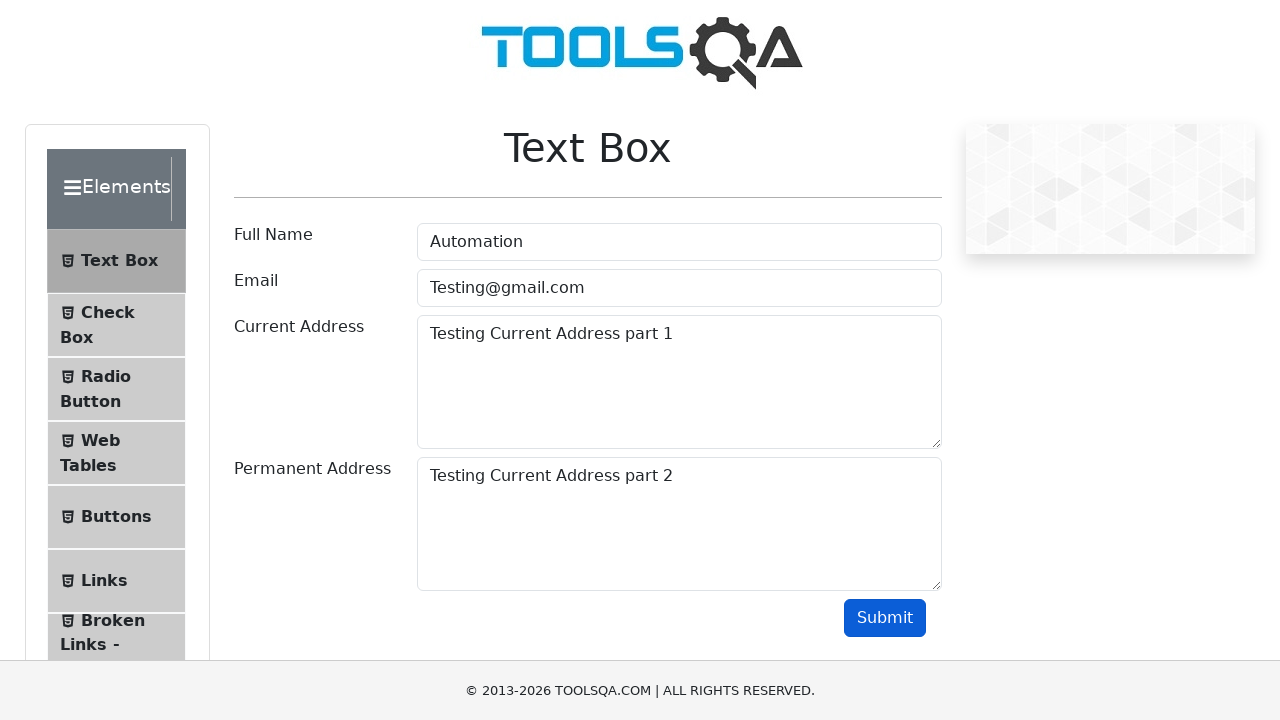